Tests a practice form by filling in personal information, selecting options for profession and tools, choosing from dropdowns, and submitting the form

Starting URL: https://www.techlistic.com/p/selenium-practice-form.html

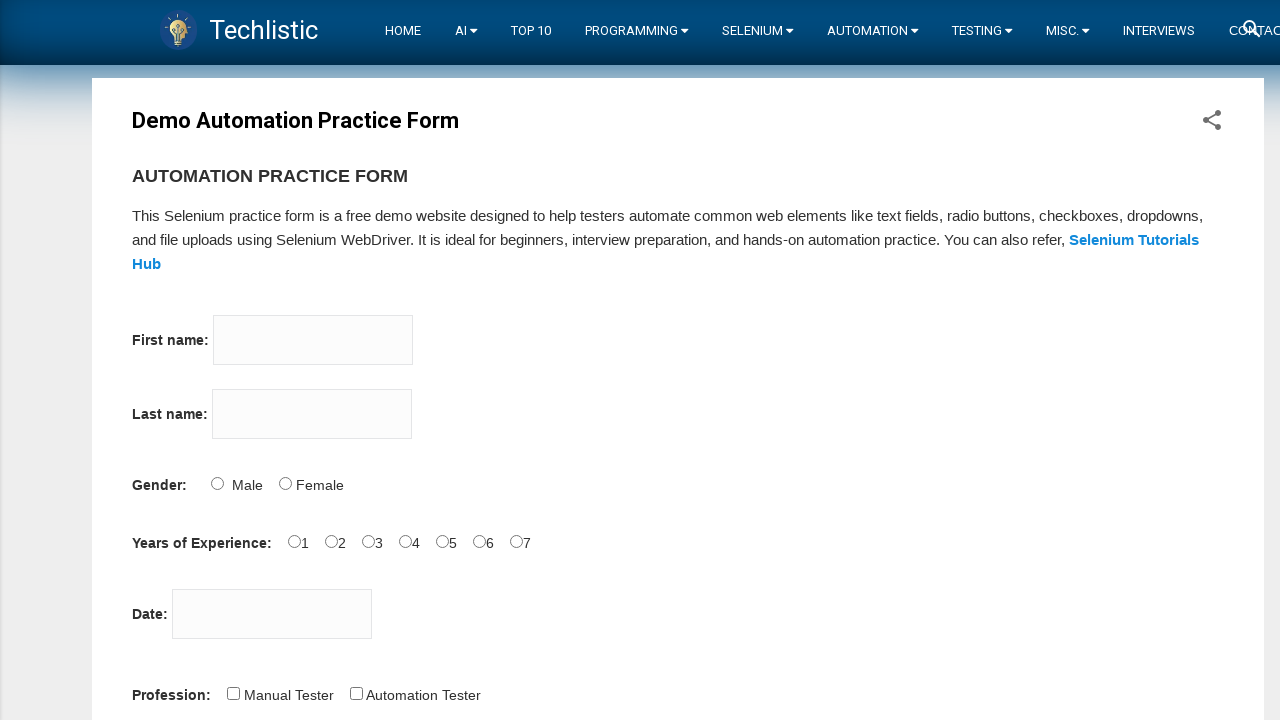

Filled firstname field with 'Abbas' on input[name='firstname']
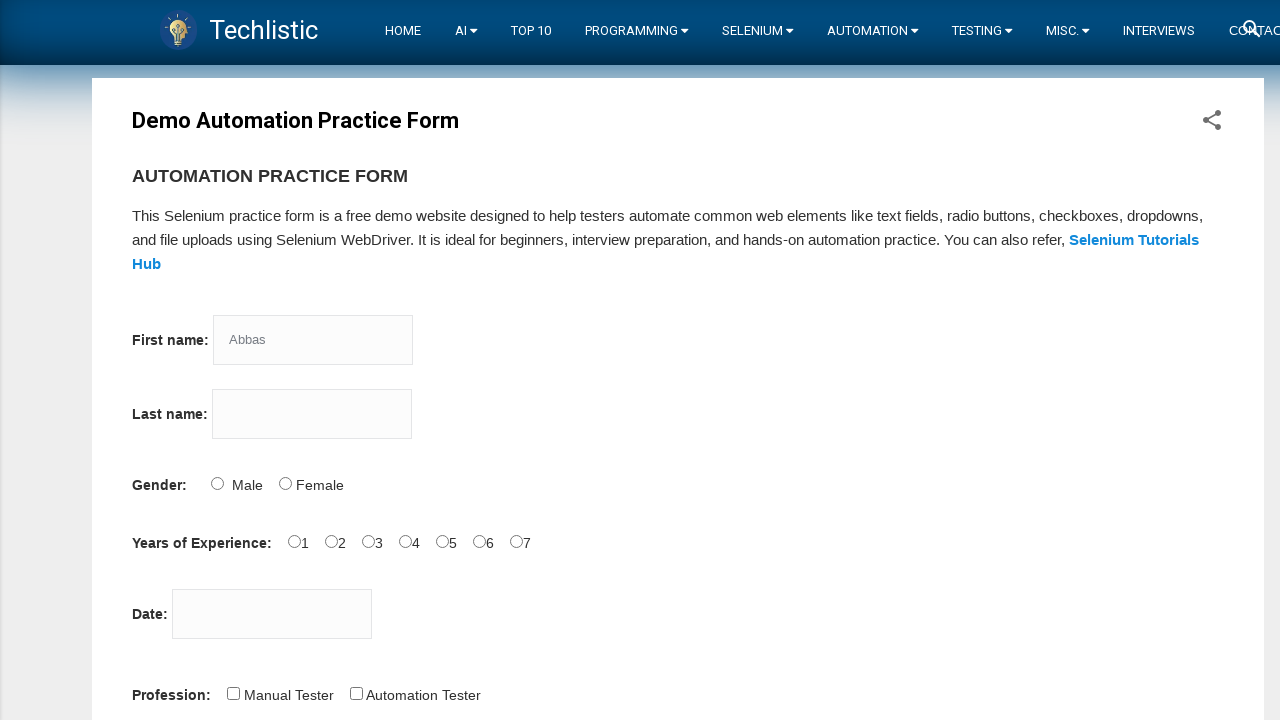

Filled lastname field with 'SARI' on input[name='lastname']
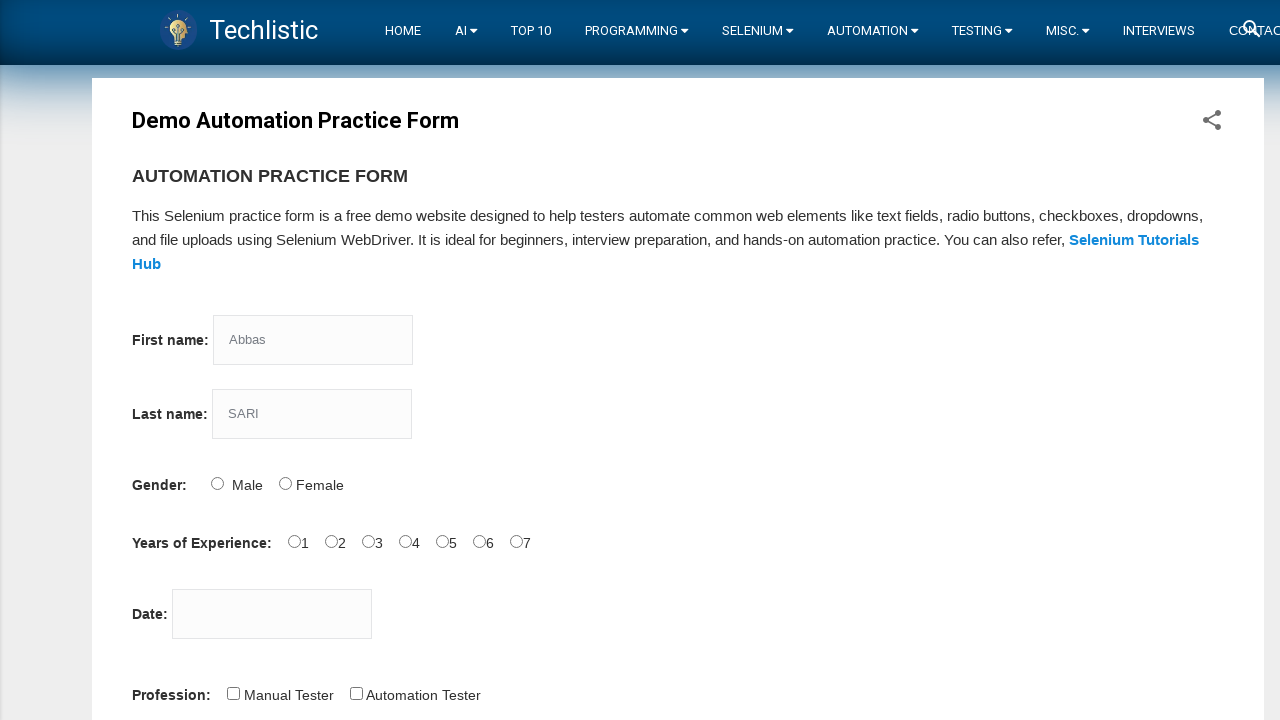

Selected Male gender radio button at (217, 483) on input[name='sex'][value='Male']
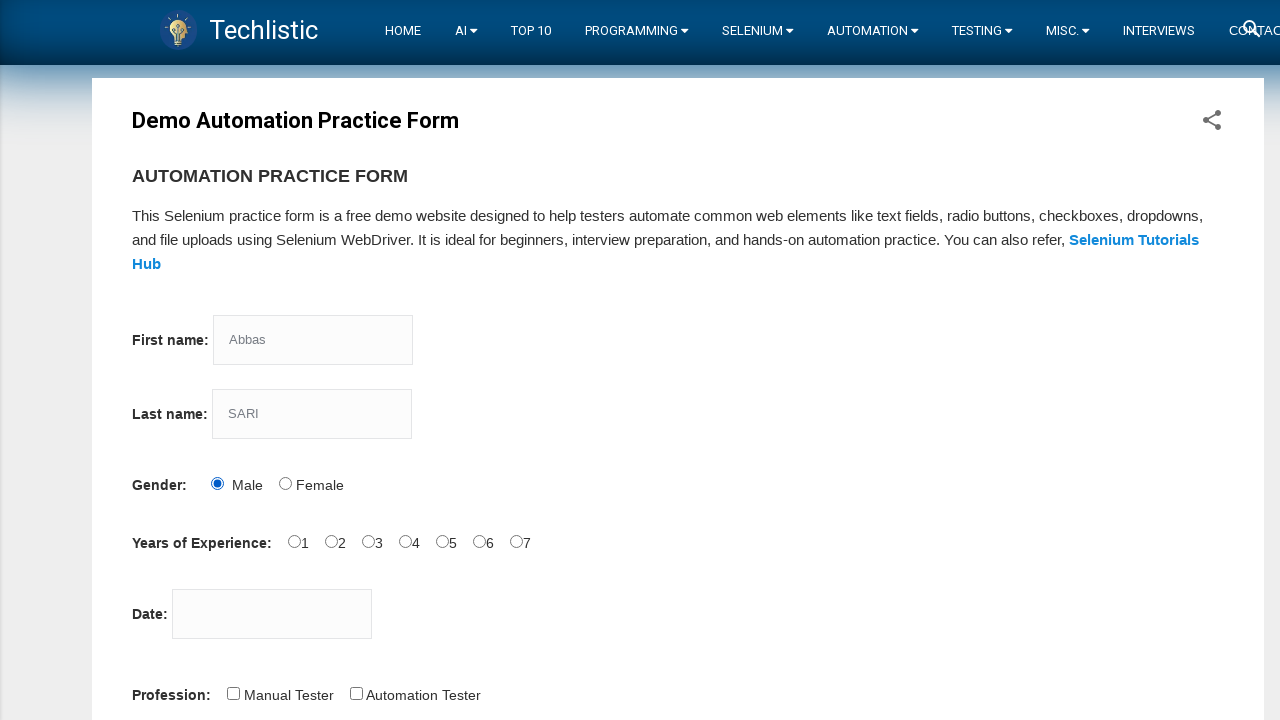

Selected 2 years experience at (331, 541) on input[name='exp'][value='2']
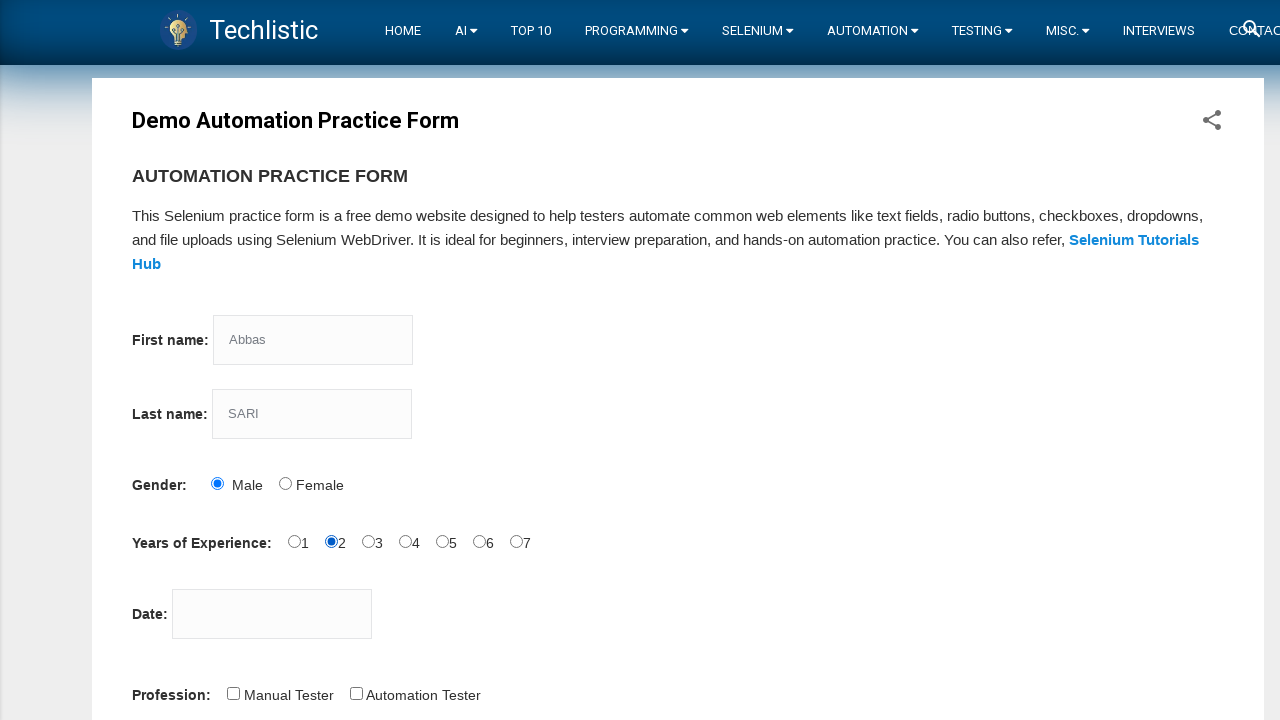

Filled date field with '01/11/1987' on input[id='datepicker']
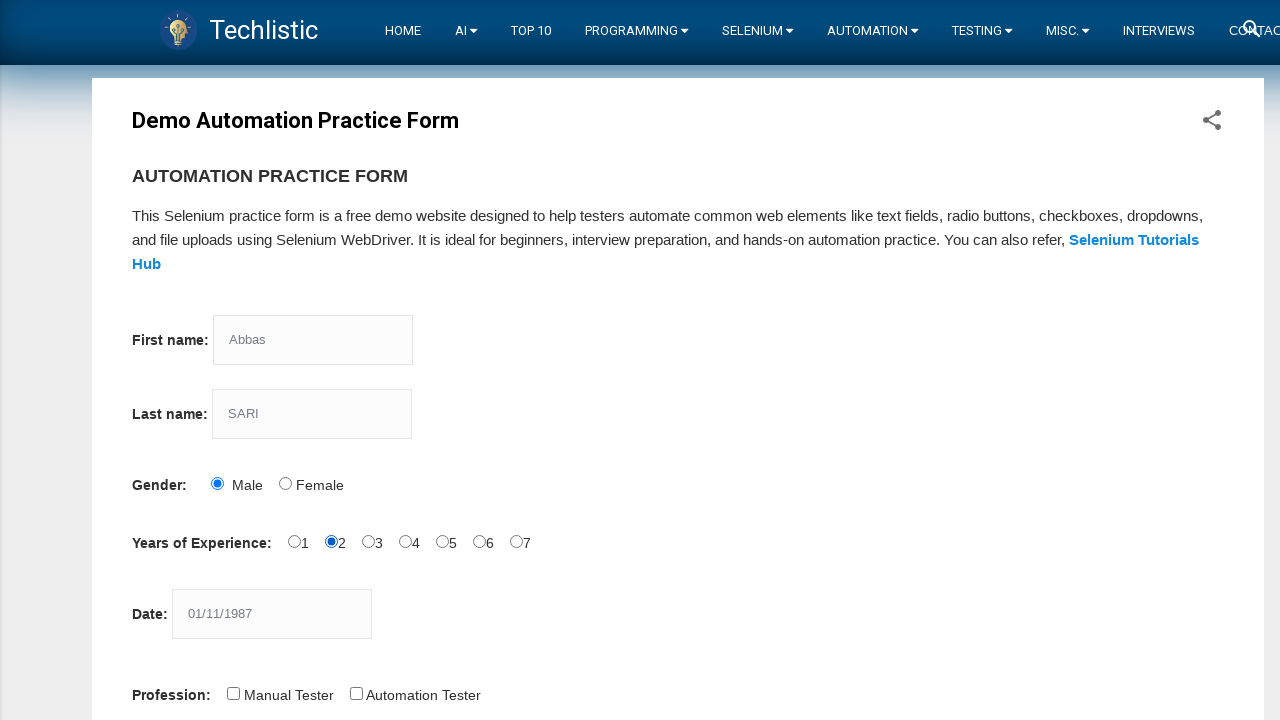

Selected Automation Tester profession at (356, 693) on input[id='profession-1']
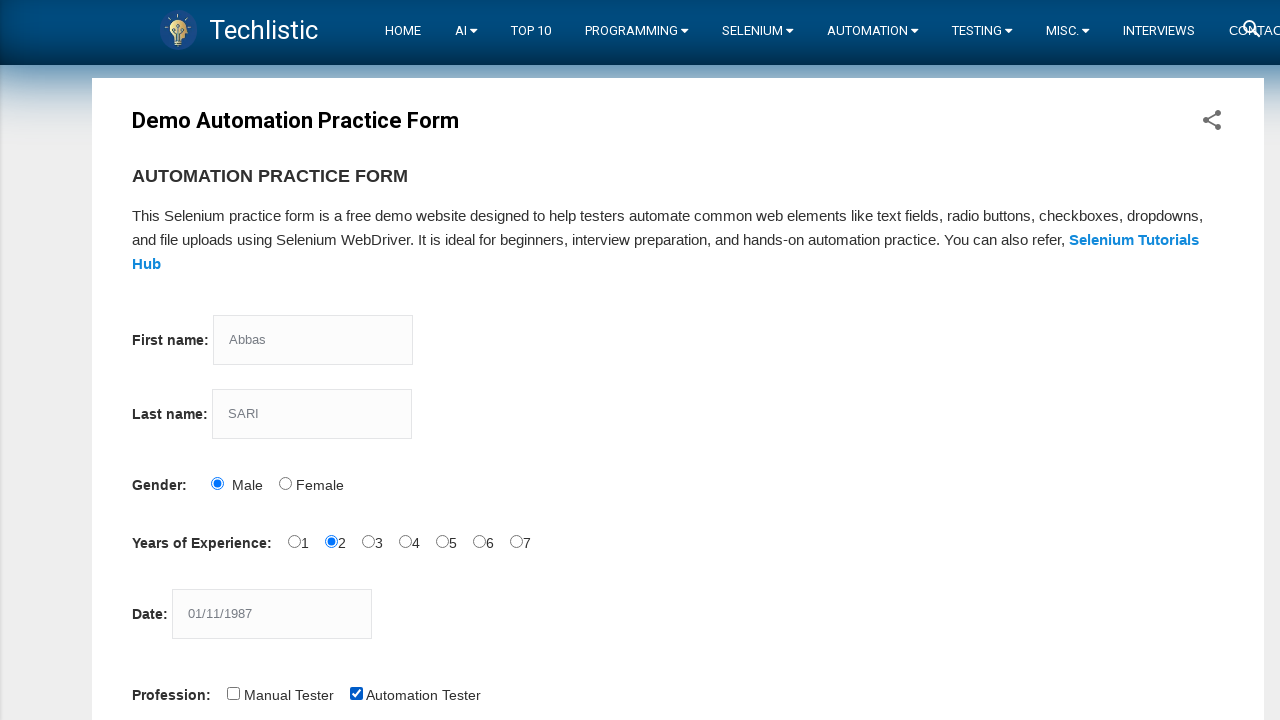

Selected Selenium Webdriver tool at (446, 360) on input[id='tool-2']
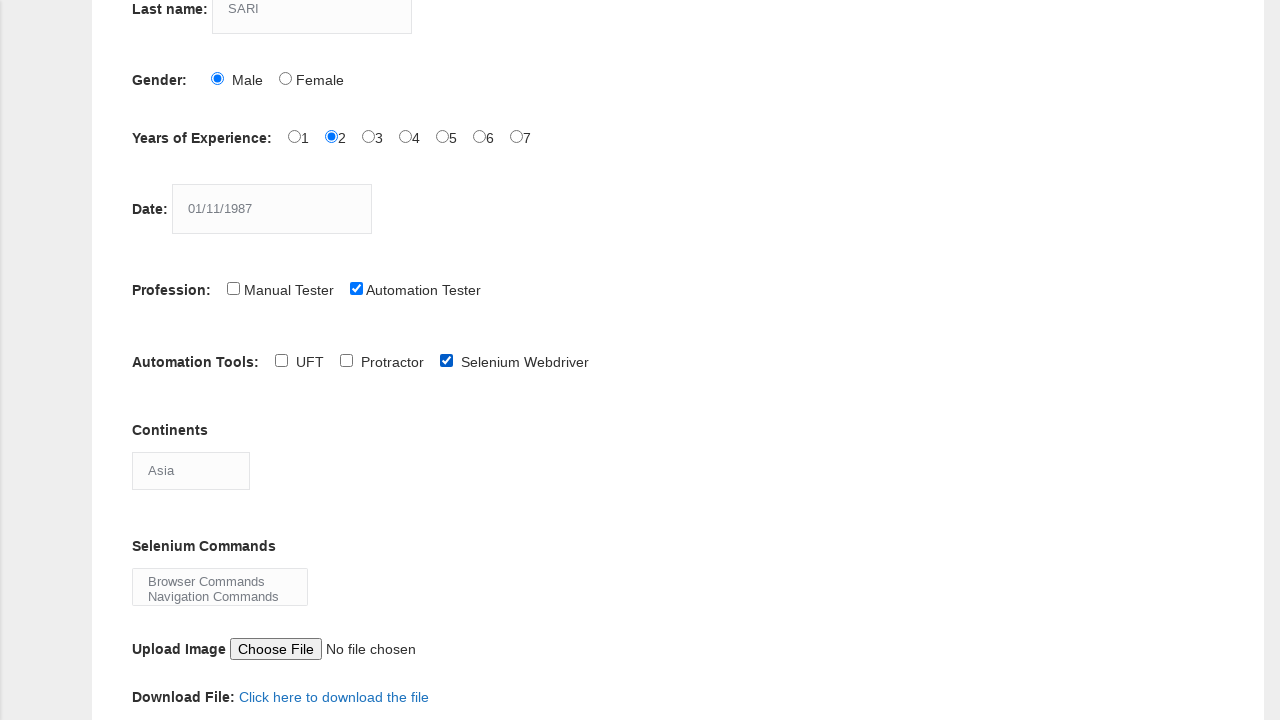

Selected Antarctica from continents dropdown on select[id='continents']
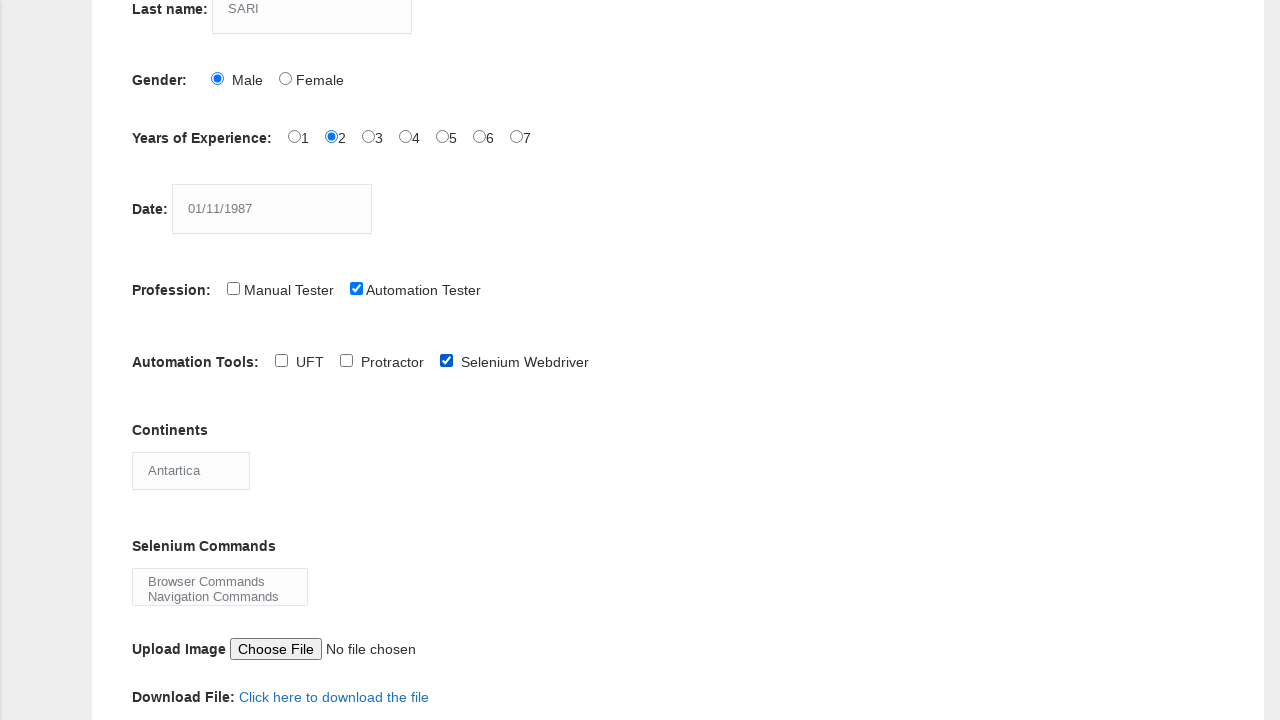

Selected Browser Commands from selenium_commands dropdown (index 0) on select[id='selenium_commands']
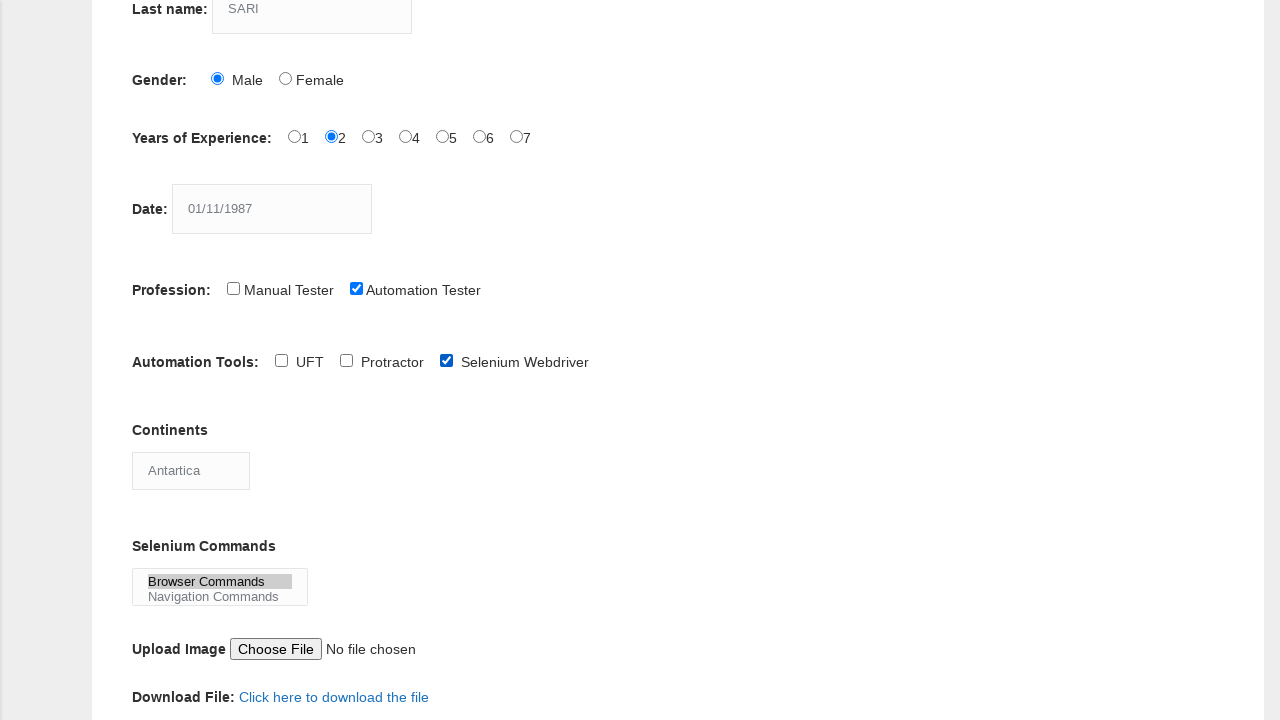

Clicked submit button to submit the form at (157, 360) on button[id='submit']
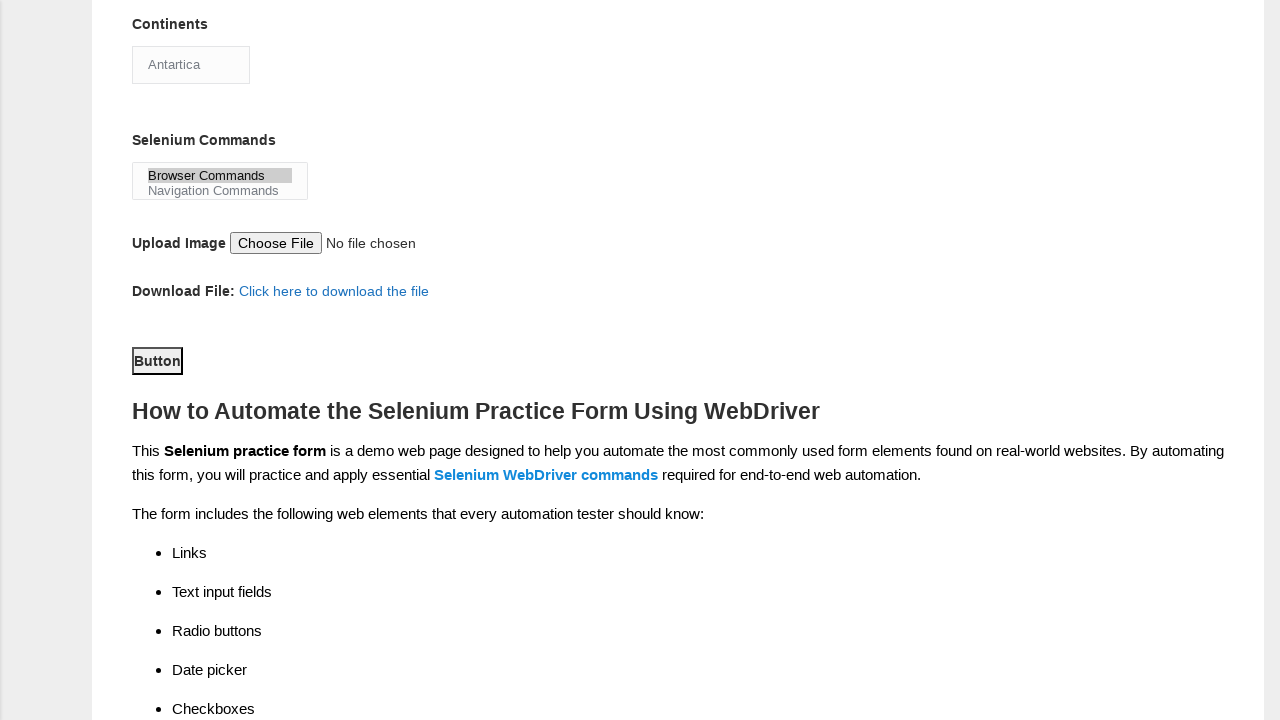

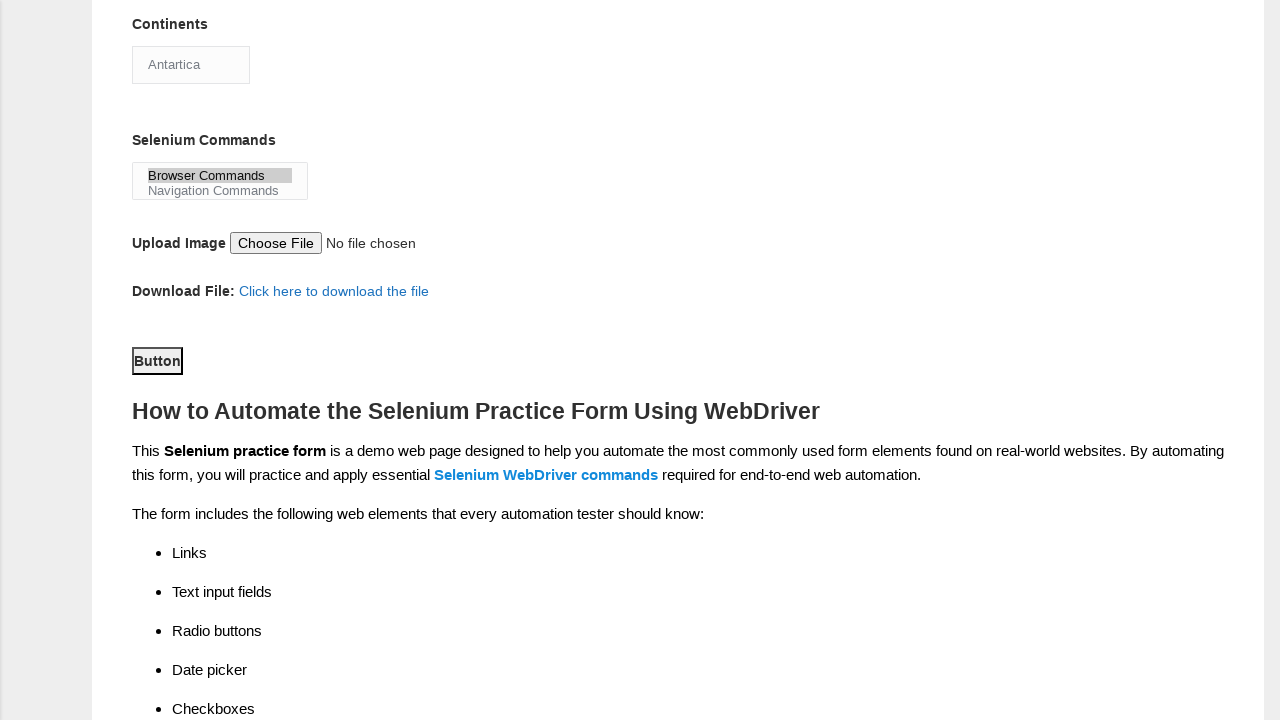